Tests the product selection and add-to-cart functionality on an e-commerce site by clicking on a product, selecting a quantity from a dropdown, and clicking the add to cart button.

Starting URL: https://glitzindia.in/new-arrivals

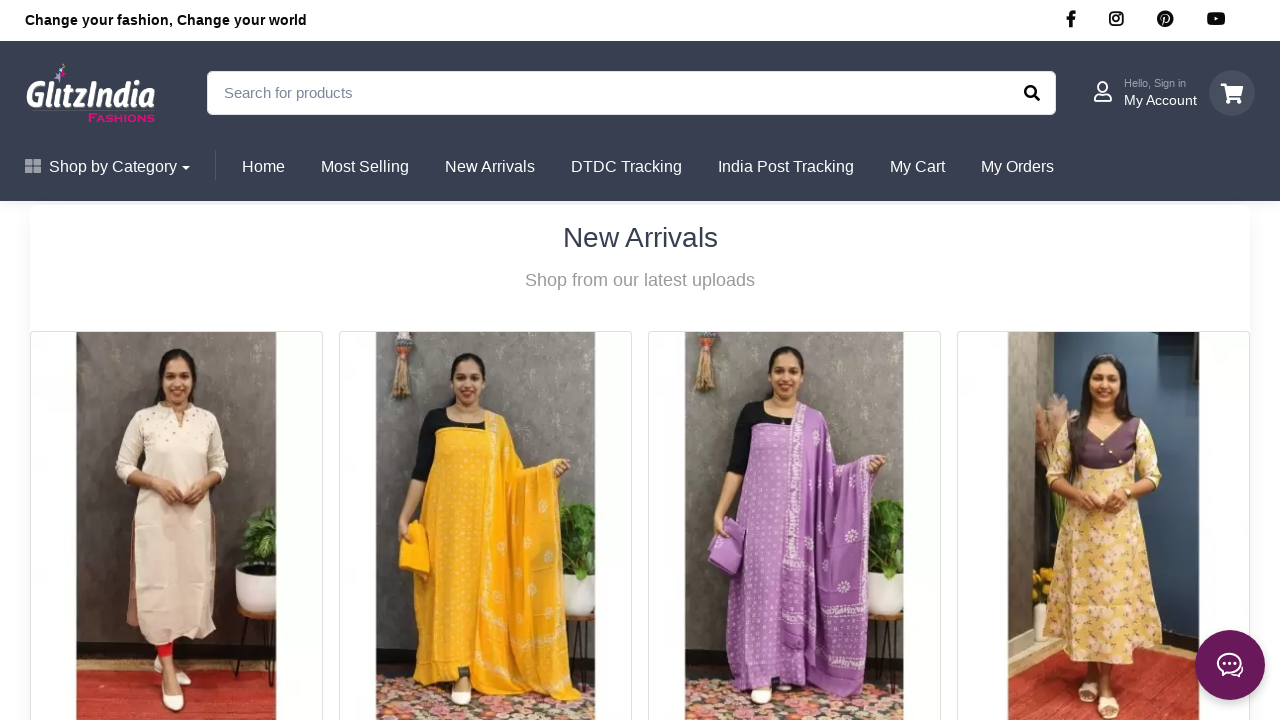

Waited for product image selector to load on new arrivals page
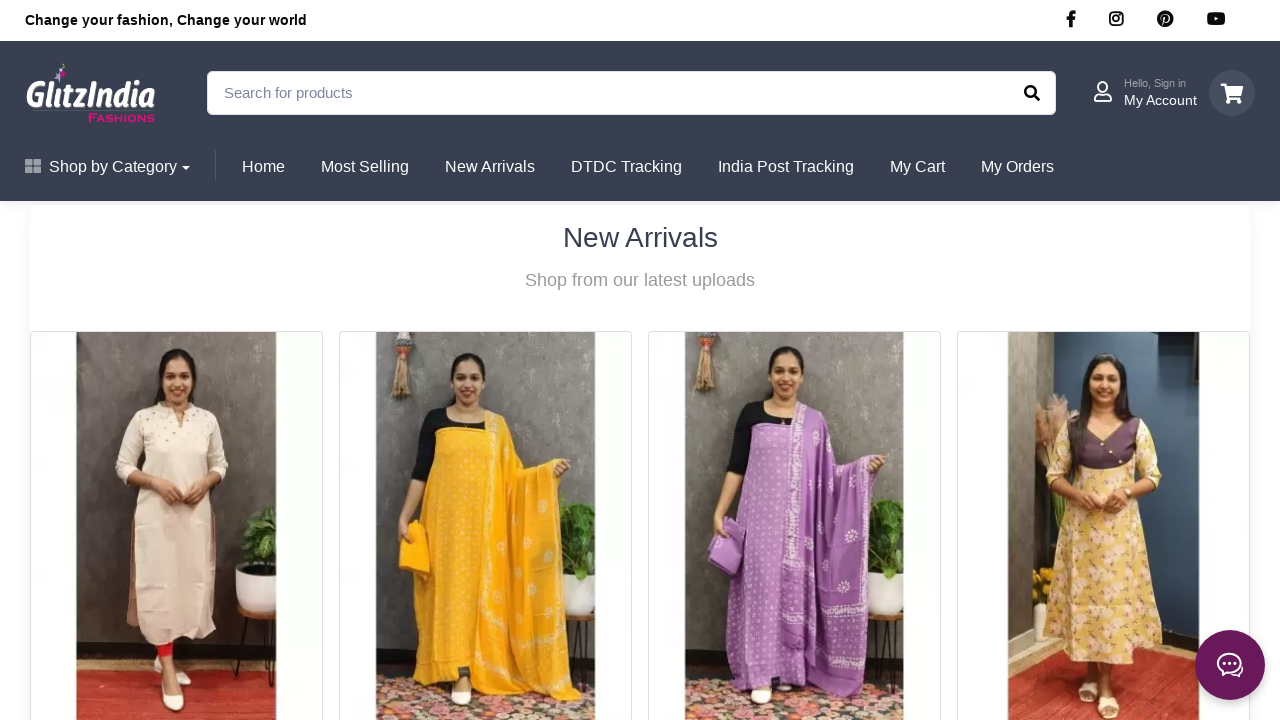

Clicked on product image to view product details at (794, 526) on xpath=//*[@id='latest-product-listing']/div[4]/div/div[1]/a[1]/img
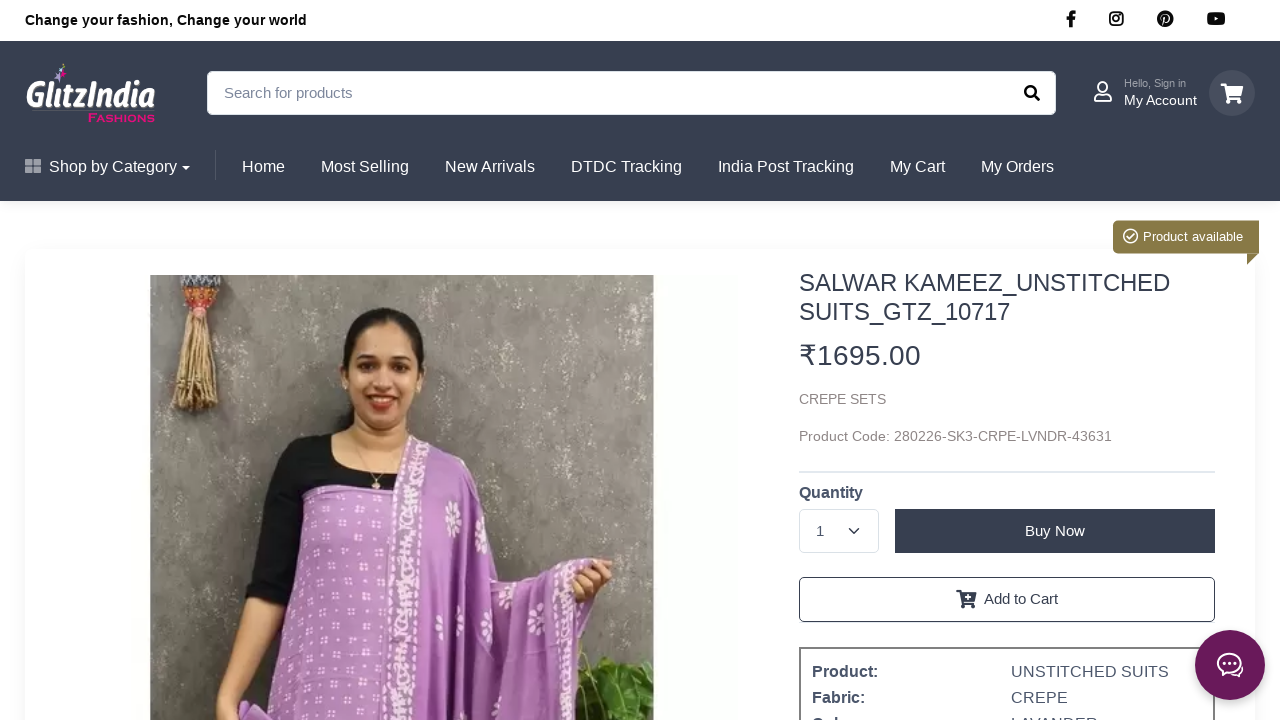

Waited for quantity dropdown to load on product page
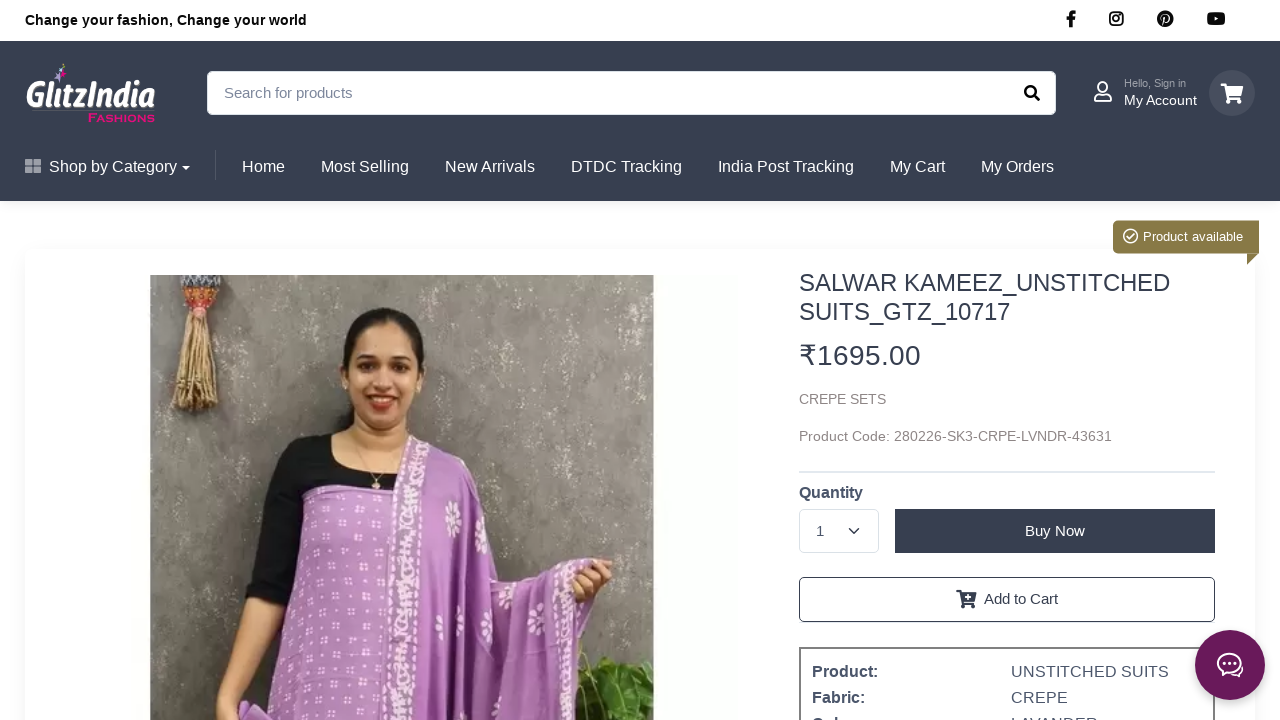

Selected quantity from dropdown (3rd option) on #adcartqnty
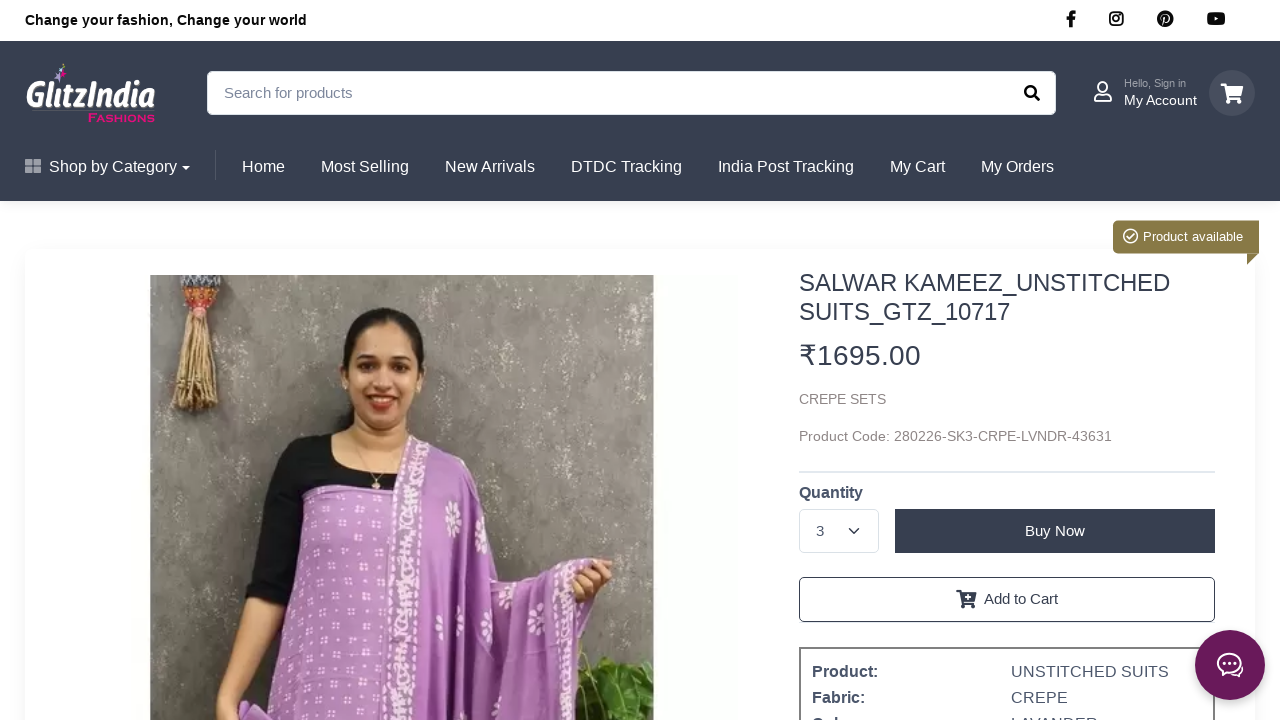

Clicked add to cart button to add product to shopping cart at (1055, 531) on #btn-cart-add-quick-buy
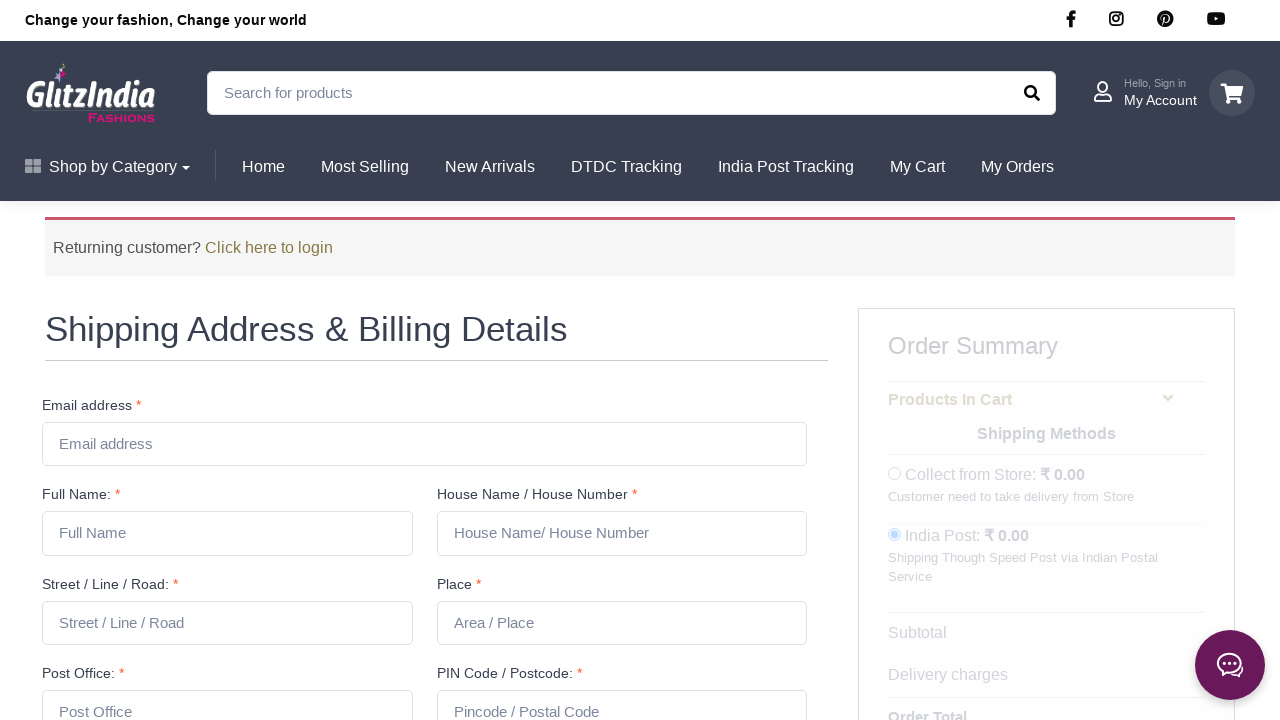

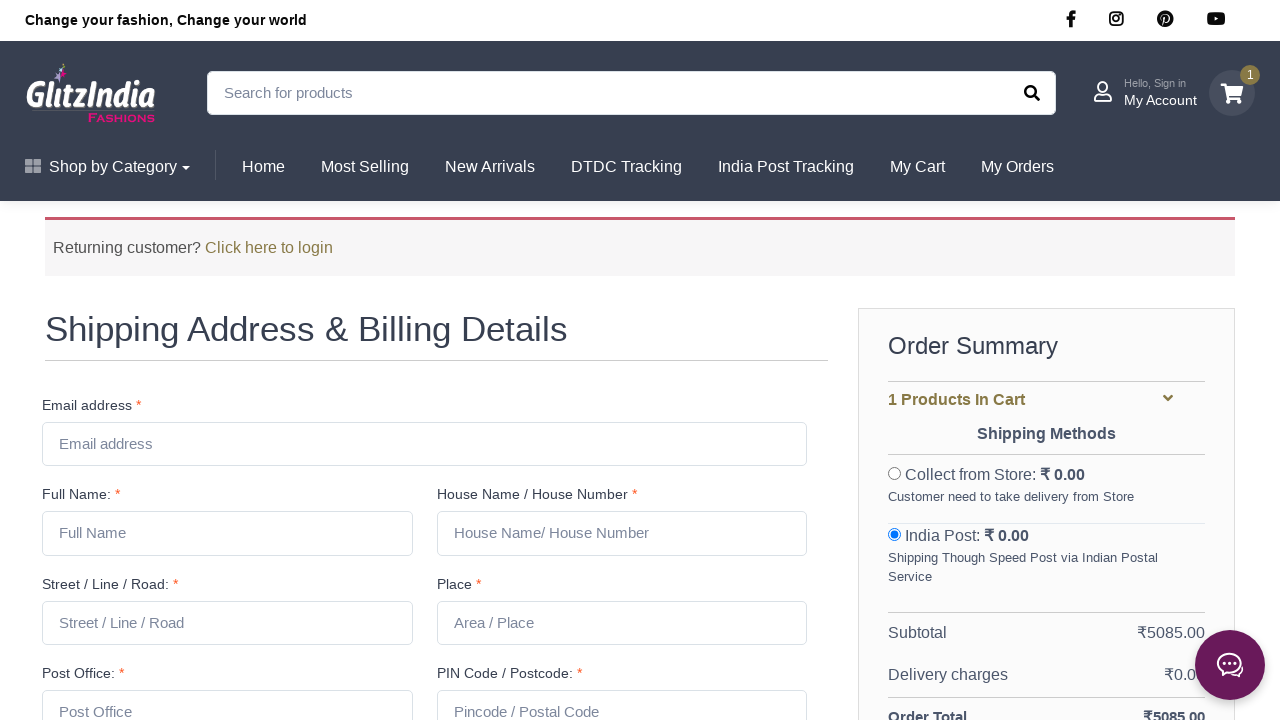